Tests the Python.org website by searching for "pycon" in the search bar and verifying results are returned

Starting URL: http://www.python.org

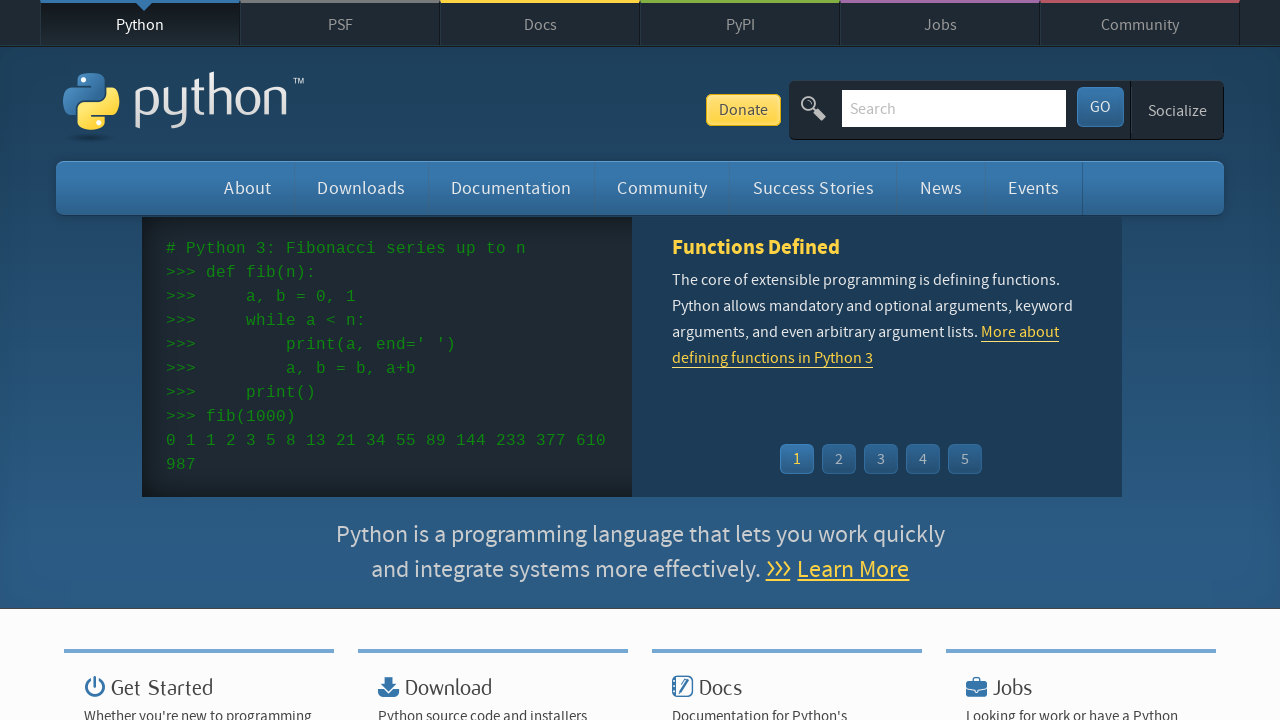

Verified page title contains 'Python'
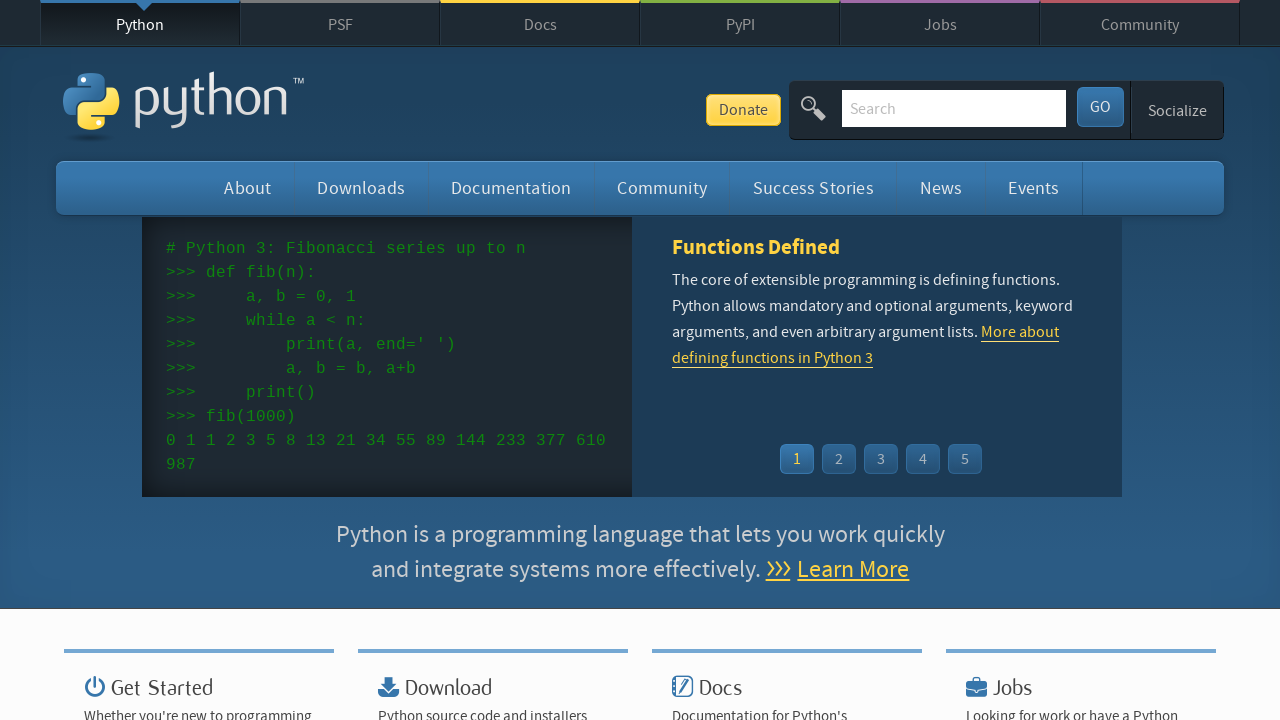

Filled search bar with 'pycon' on input[name='q']
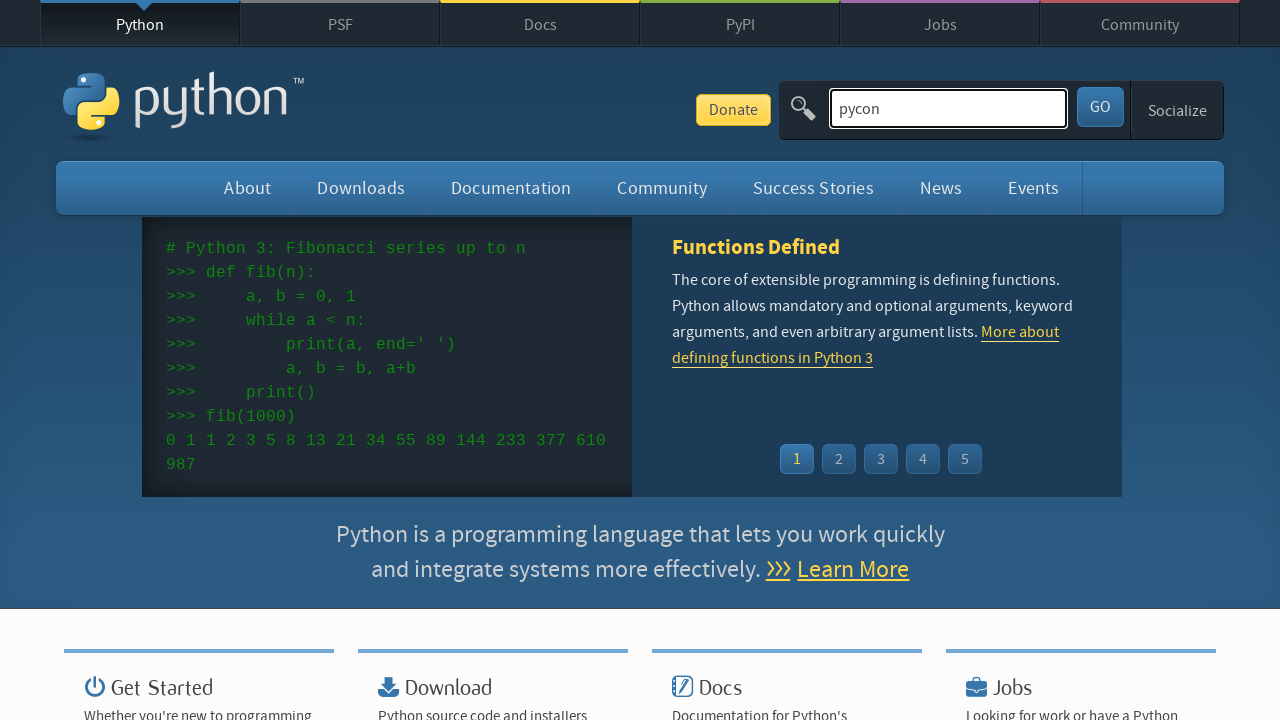

Pressed Enter to submit search on input[name='q']
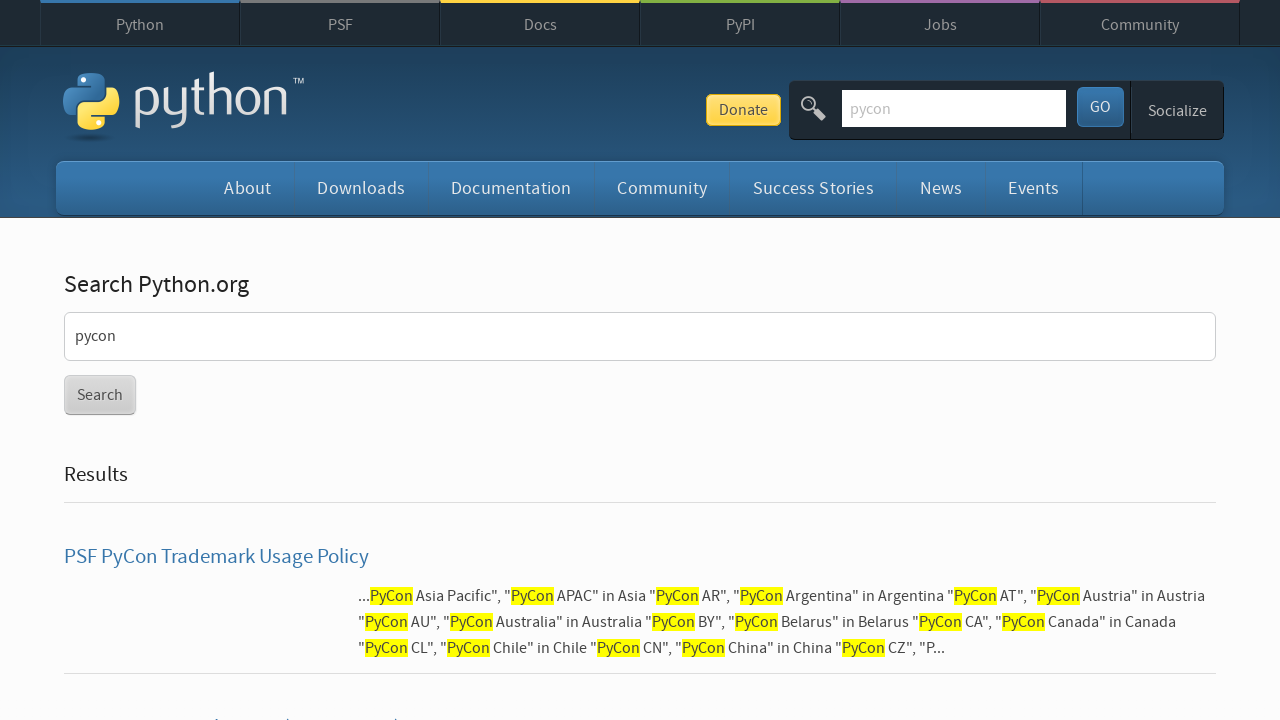

Waited for page to load (domcontentloaded)
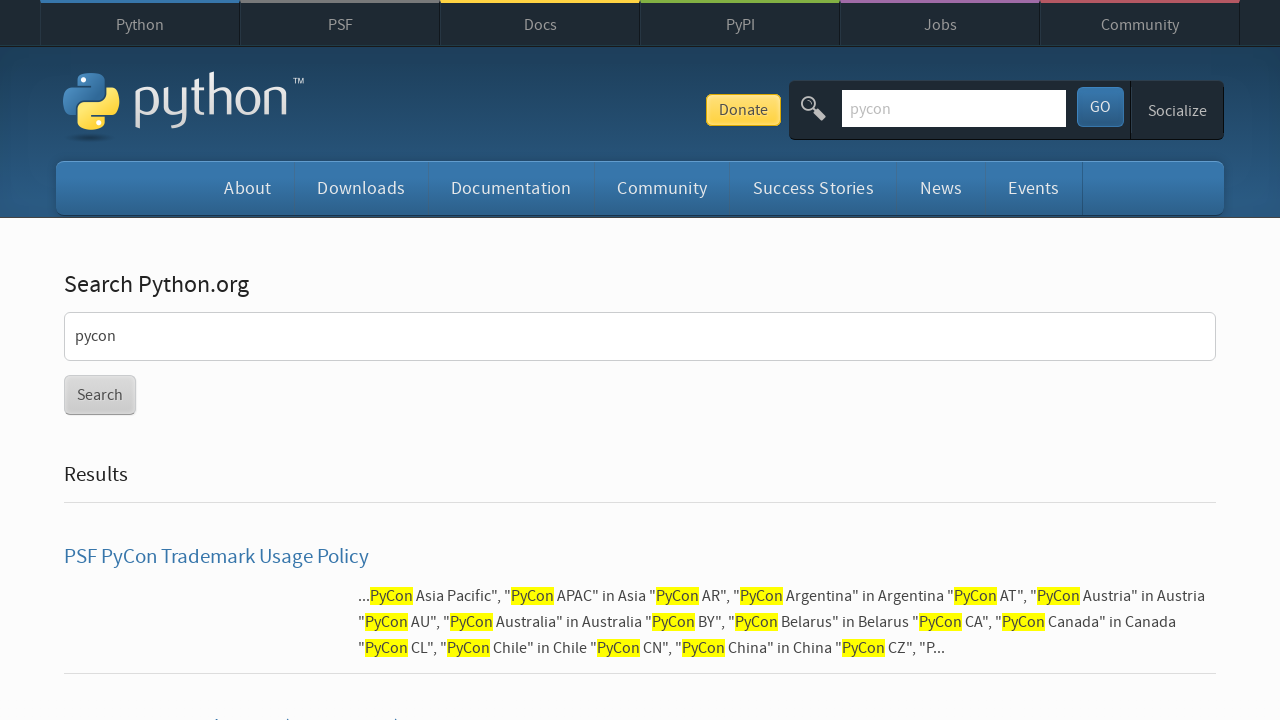

Verified search results are displayed (no 'No results found' message)
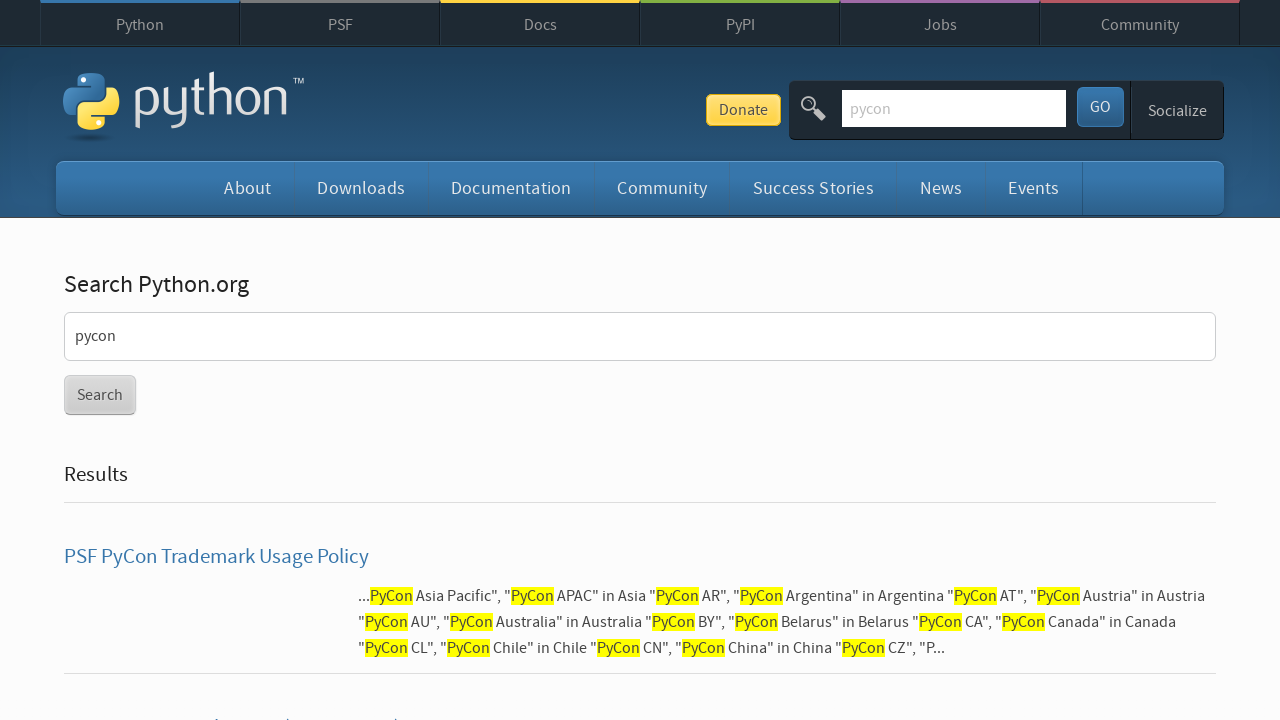

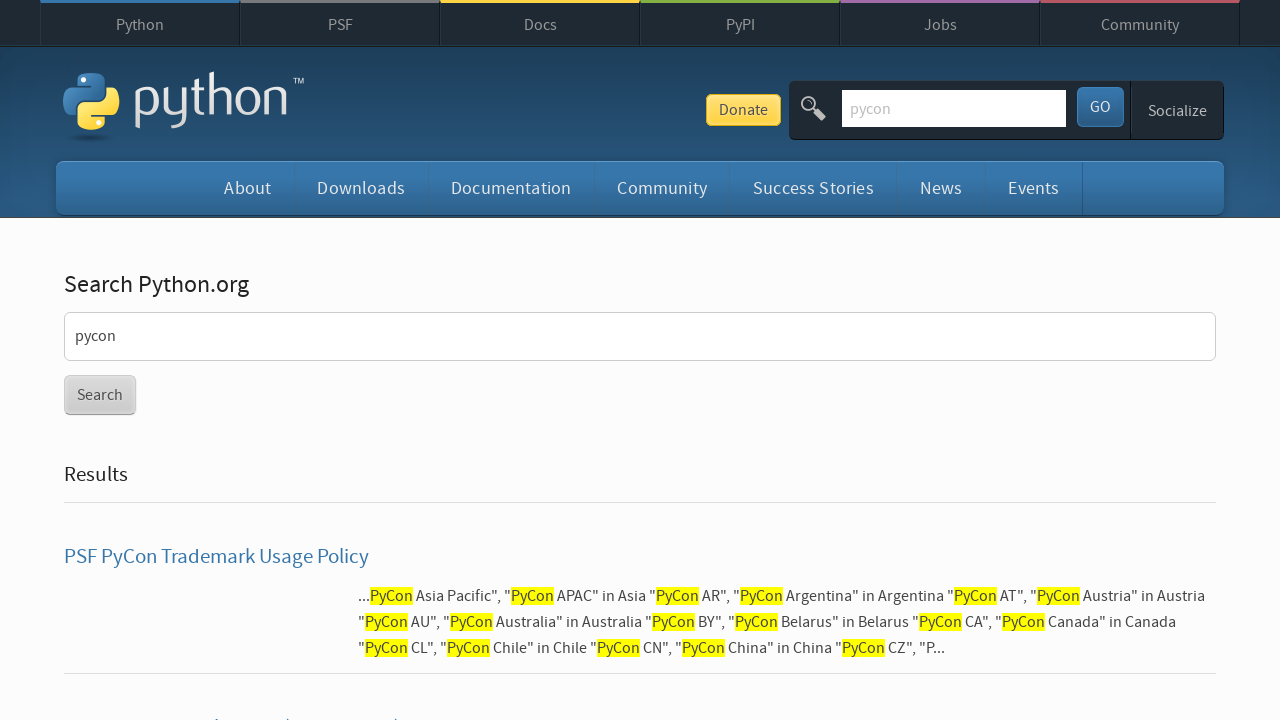